Tests checkbox interactions on W3.org's ARIA checkbox example page by selecting a specific checkbox and then selecting the last two checkboxes from the list

Starting URL: https://www.w3.org/WAI/ARIA/apg/patterns/checkbox/examples/checkbox-mixed/

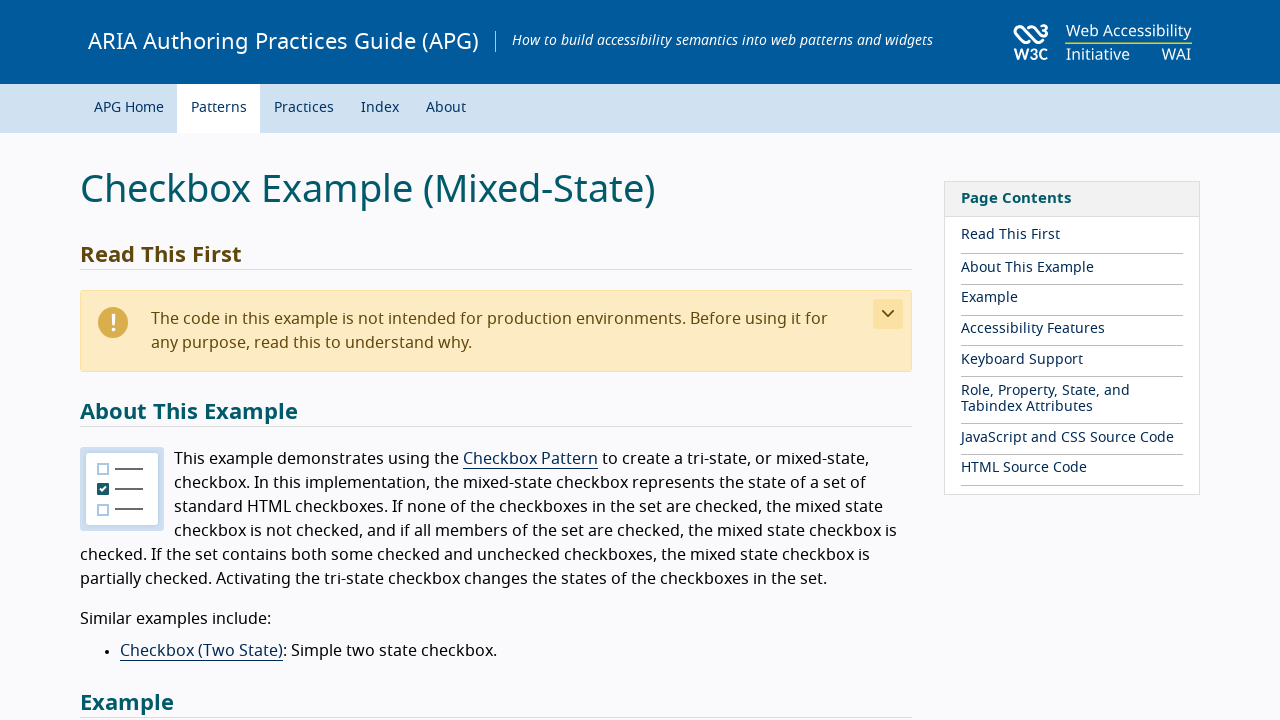

Navigated to W3.org ARIA checkbox example page
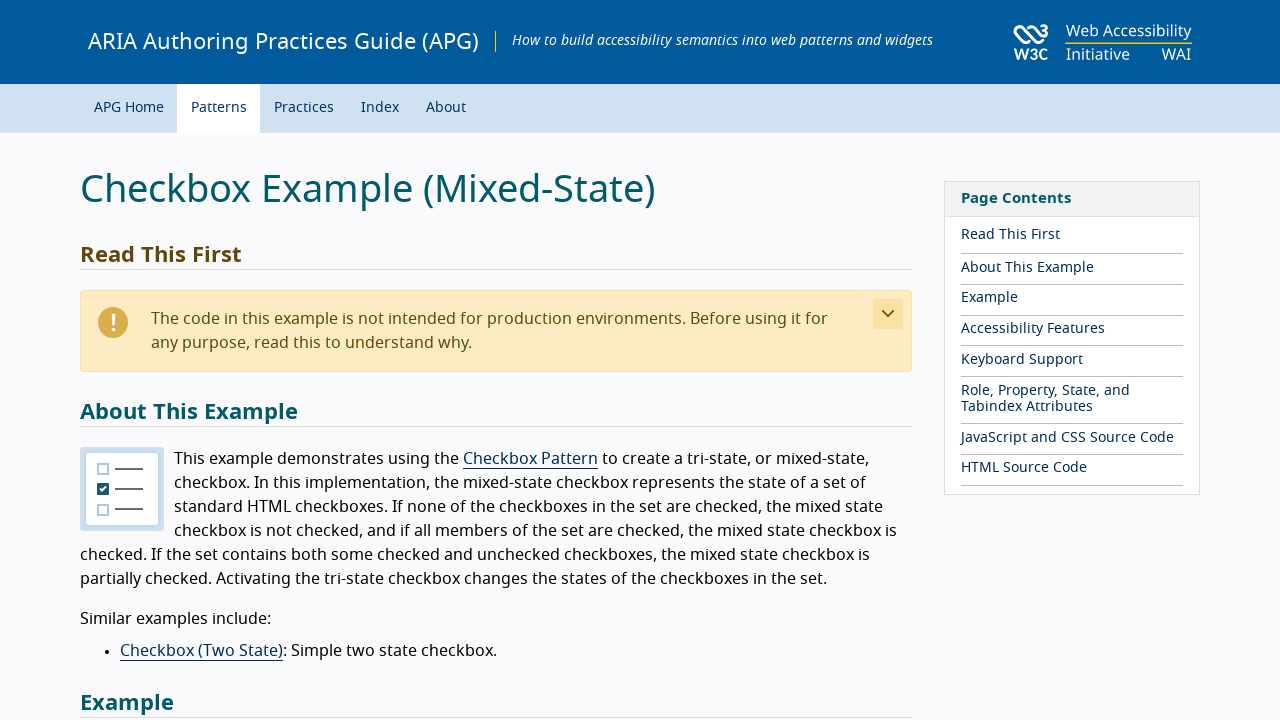

Clicked the first specific checkbox (cond1) at (110, 360) on input#cond1
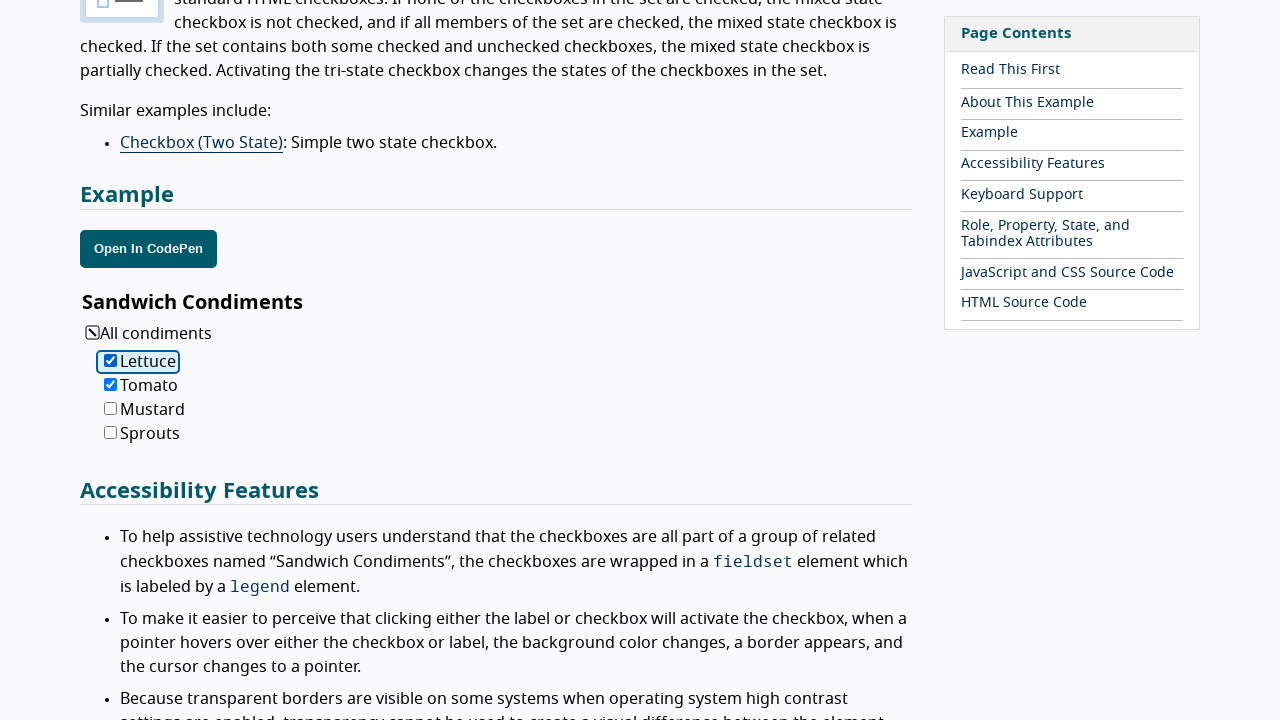

Retrieved all checkboxes from the page
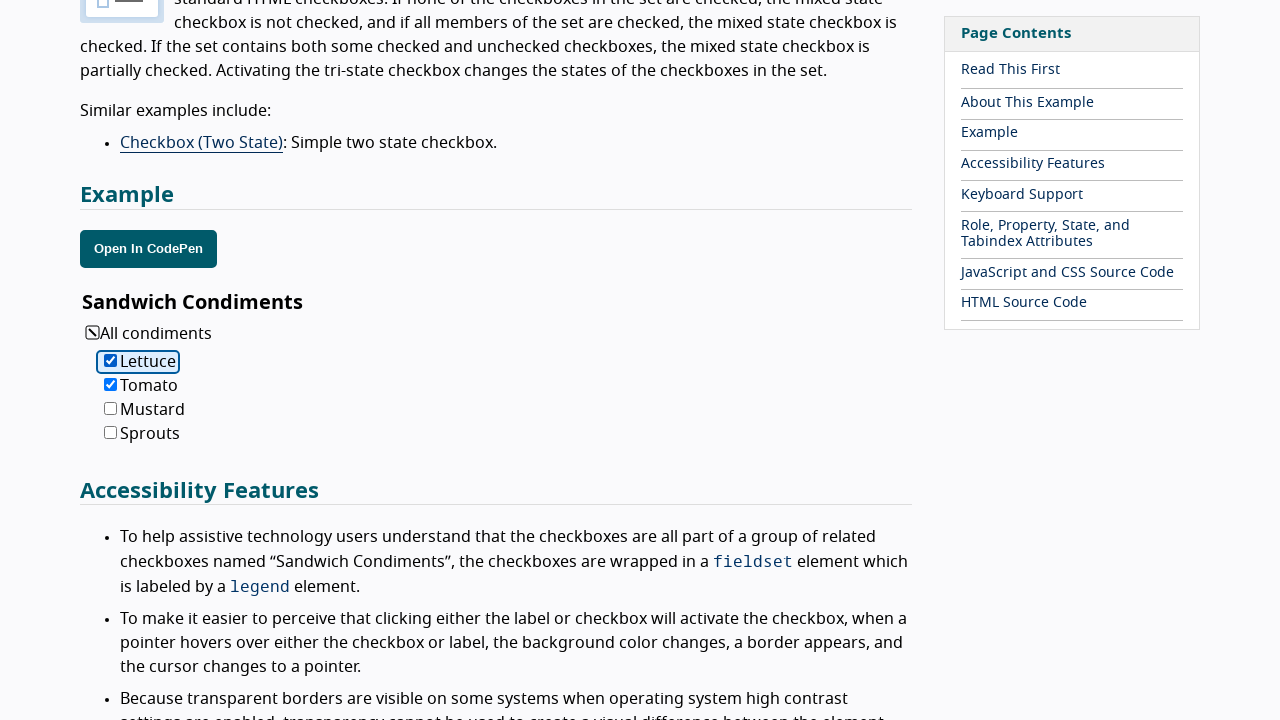

Clicked checkbox at index 2 (one of the last two checkboxes) at (110, 408) on input[type='checkbox'] >> nth=2
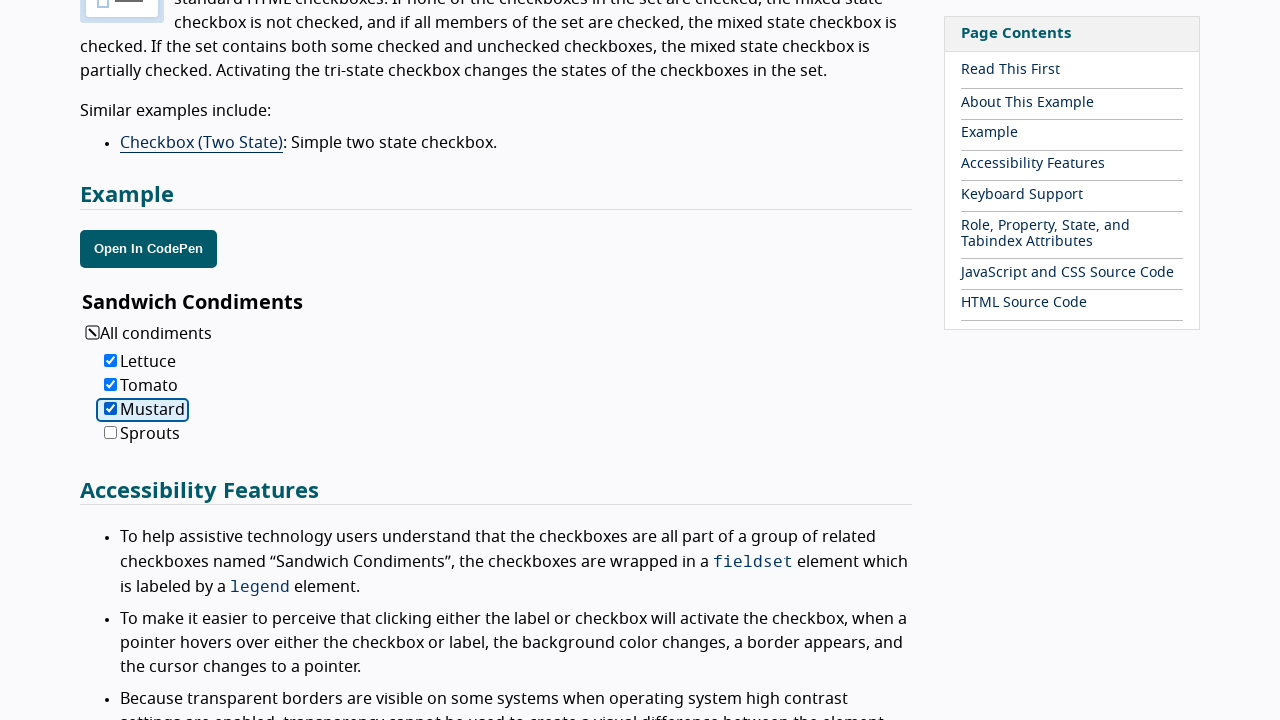

Clicked checkbox at index 3 (one of the last two checkboxes) at (110, 432) on input[type='checkbox'] >> nth=3
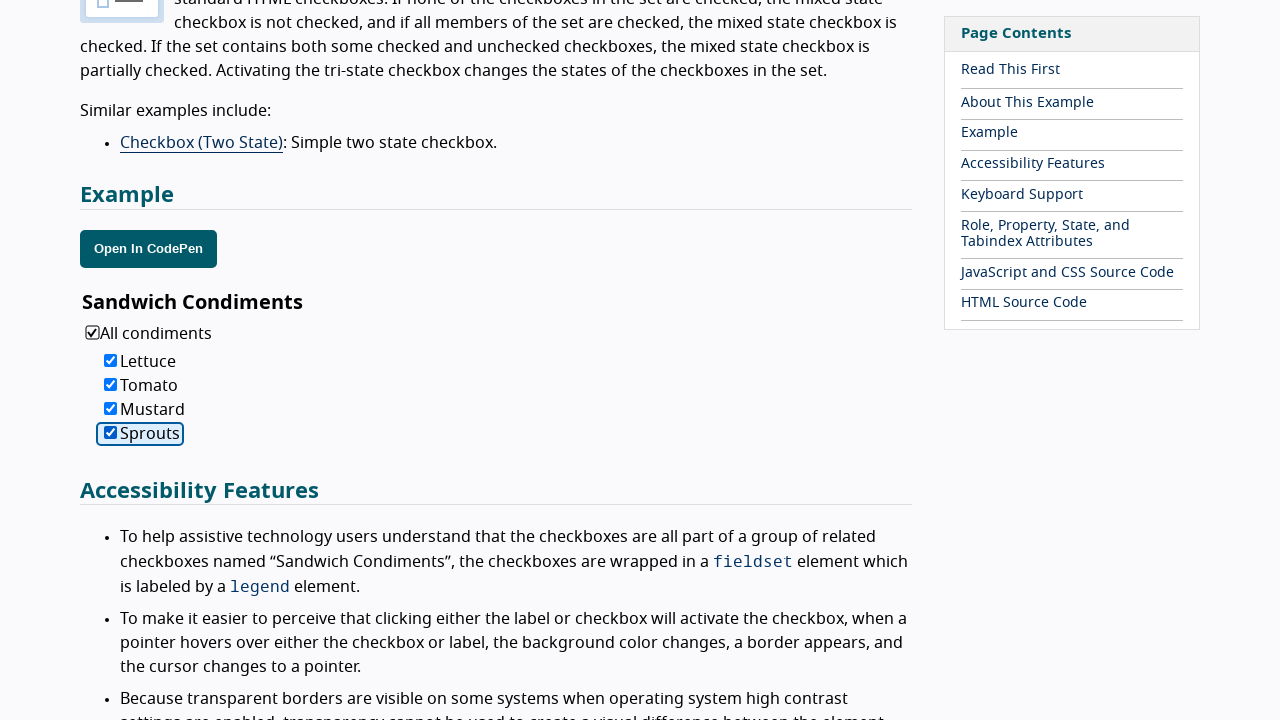

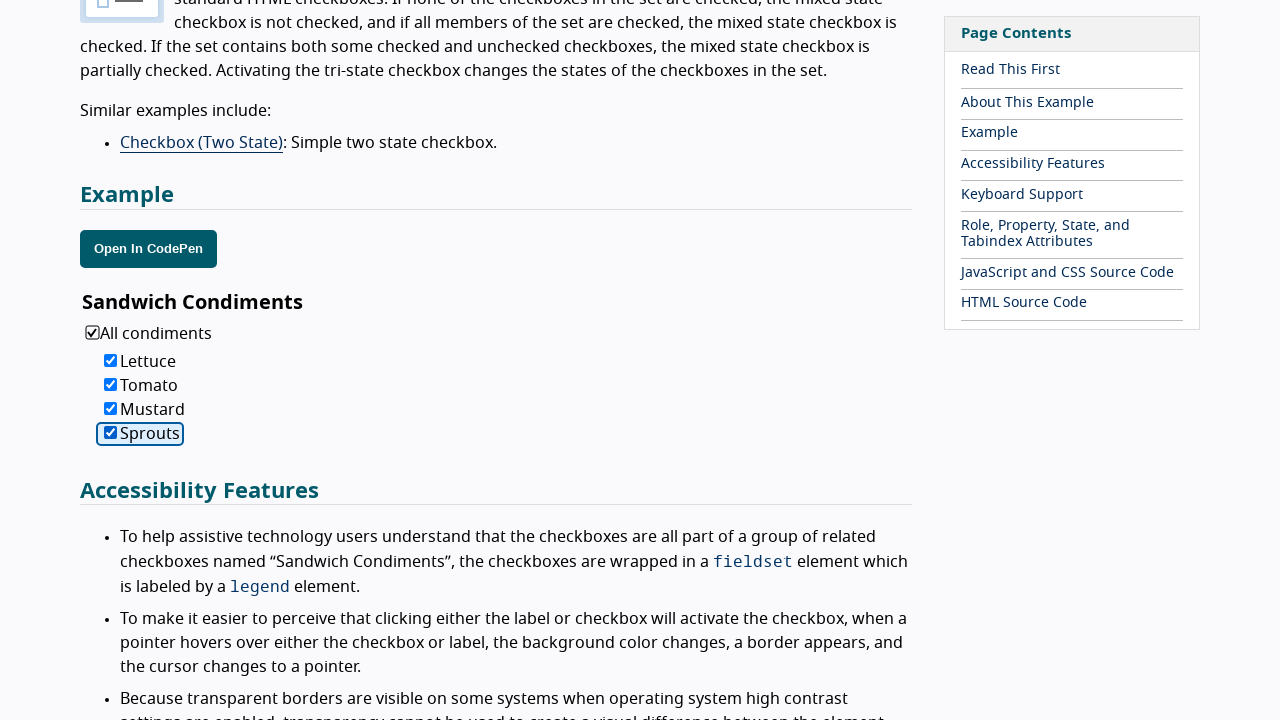